Tests dropdown selection on letcode.in by selecting 'India' from the country dropdown and verifying the selection.

Starting URL: https://letcode.in/dropdowns

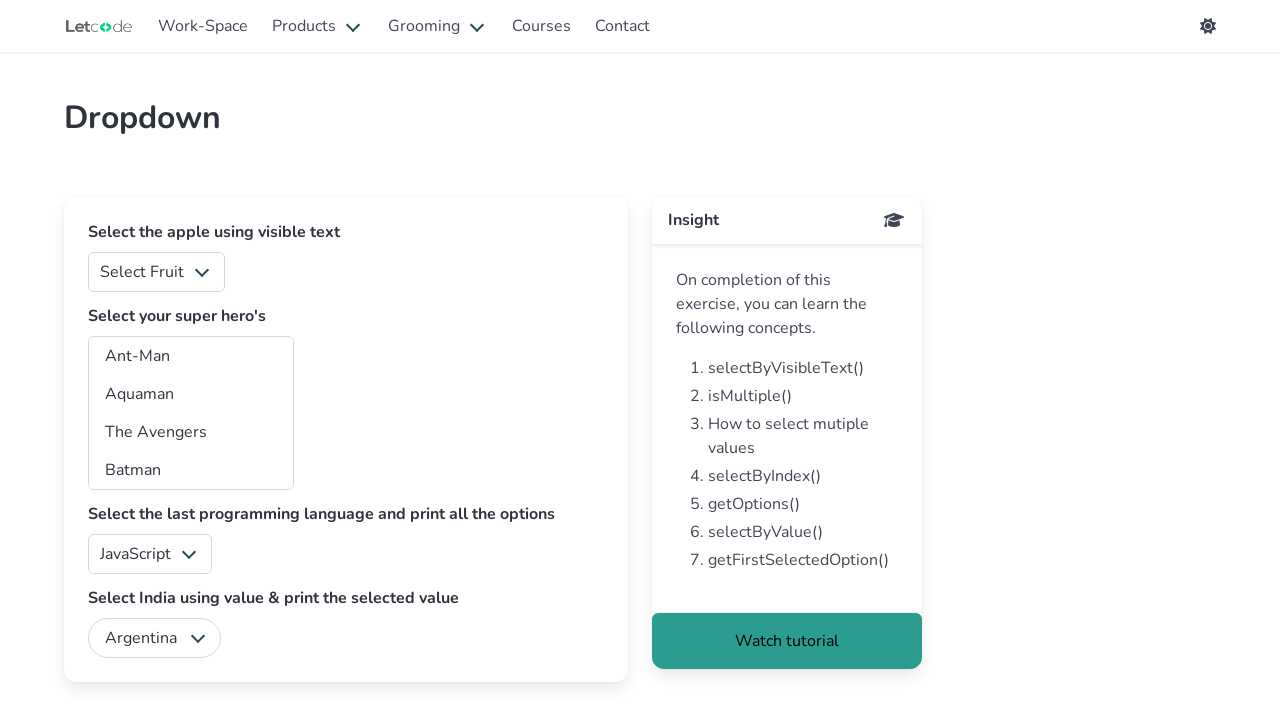

Waited for country dropdown to be available
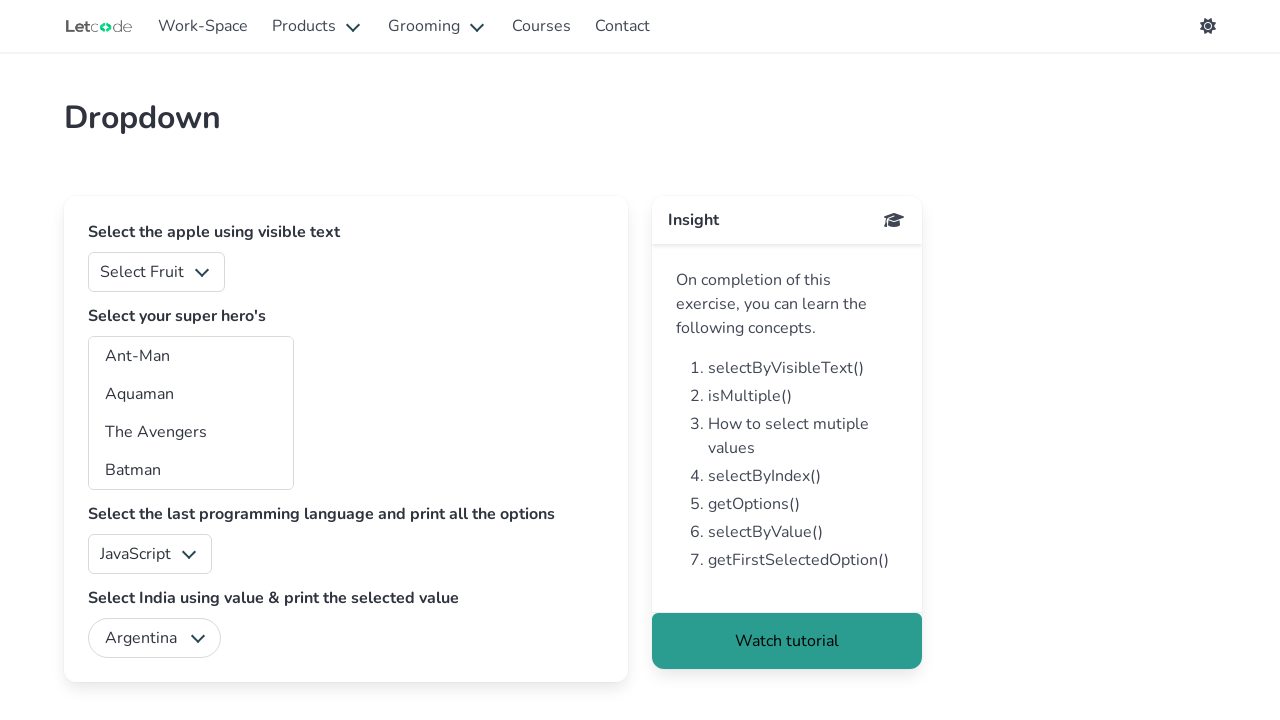

Selected 'India' from the country dropdown on #country
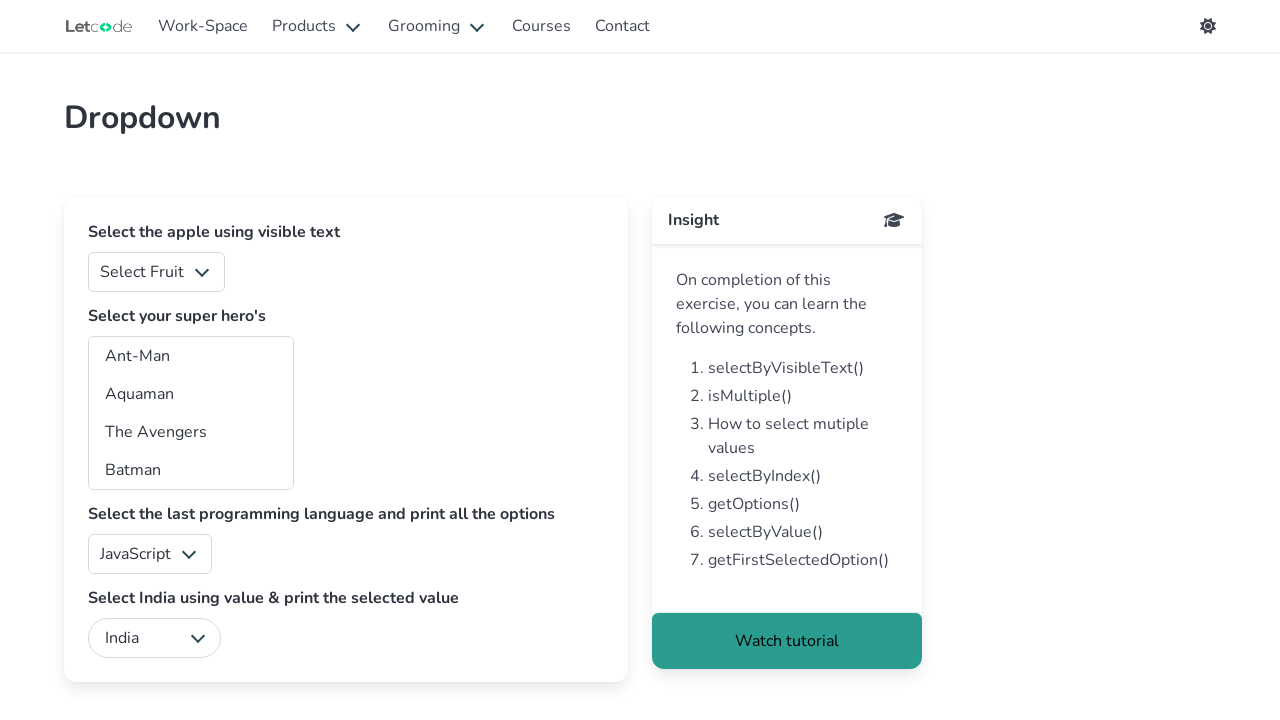

Retrieved the selected value from dropdown
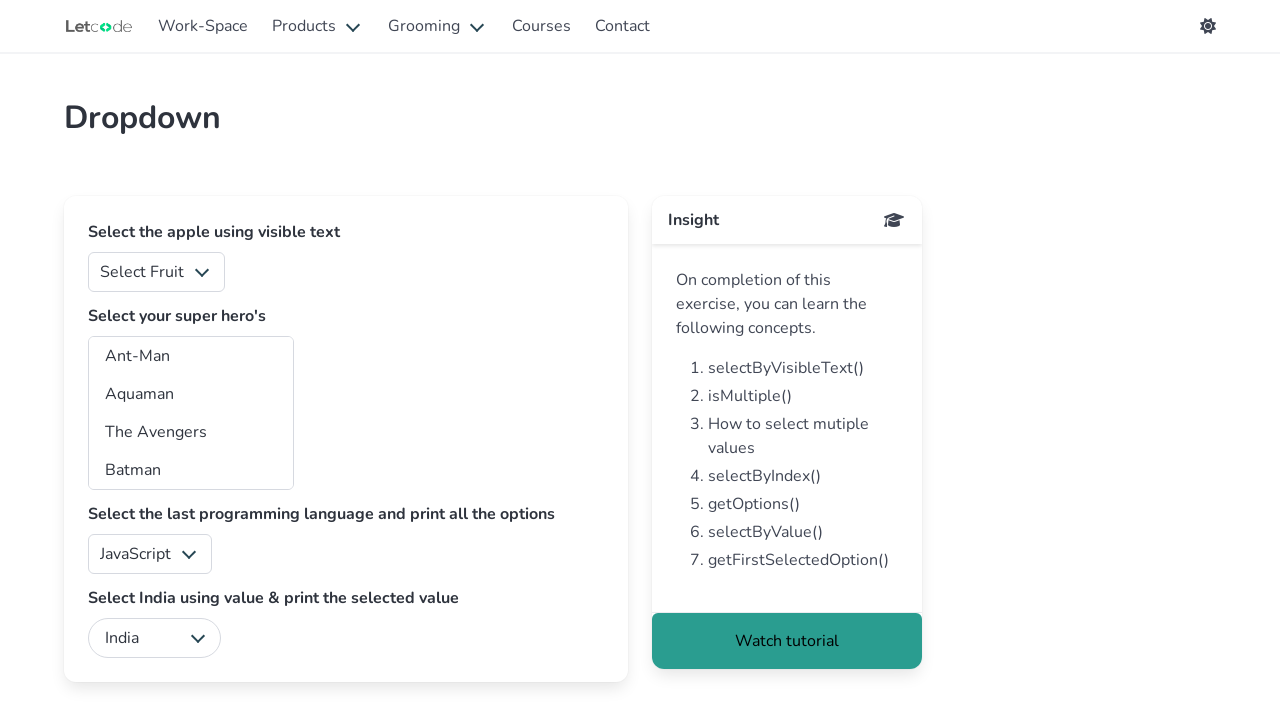

Verified that 'India' is the selected value in dropdown
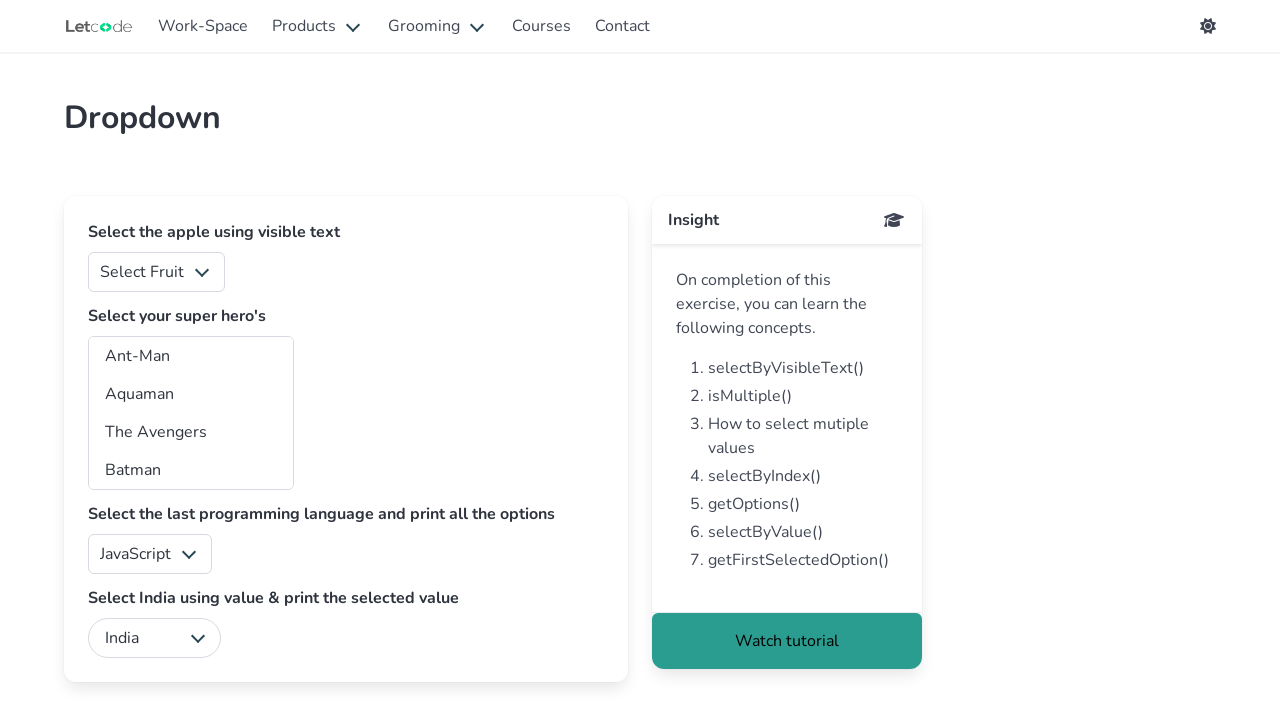

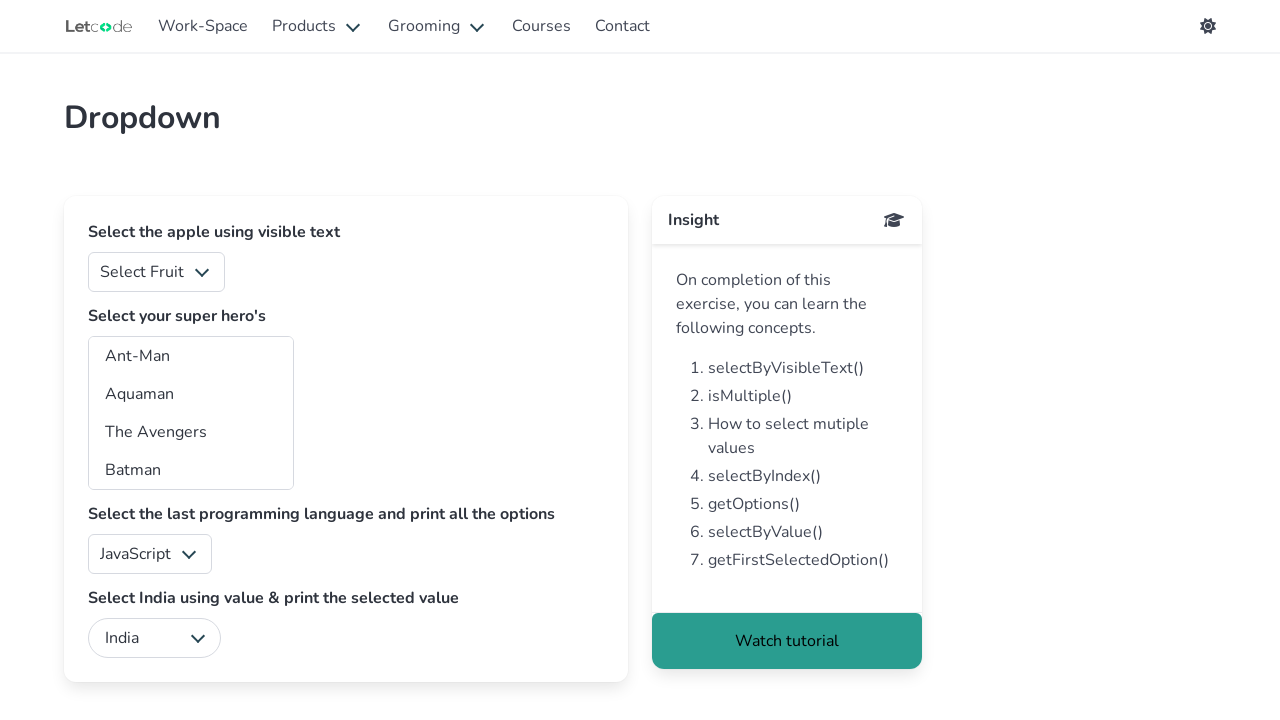